Tests clicking functionality on two different websites - clicks login button on Habr, then navigates to UI Testing Playground and tests button clicking behavior before and after page refresh

Starting URL: https://habr.com/ru

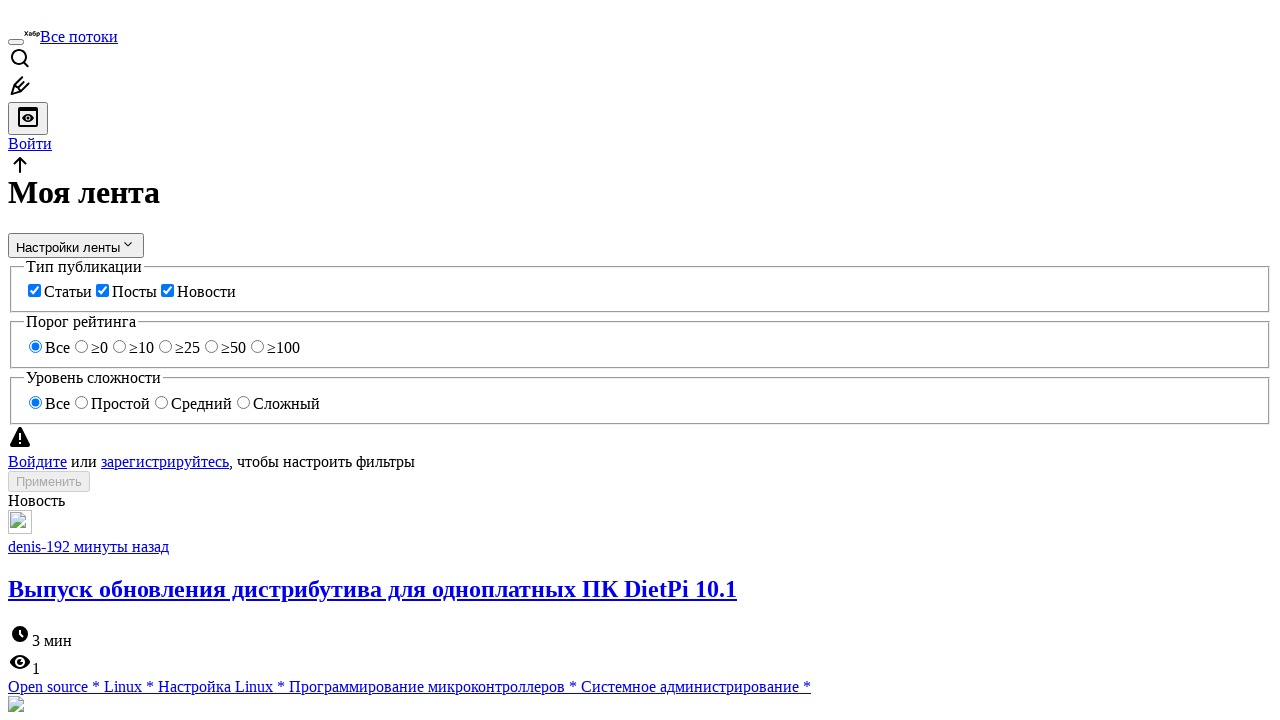

Clicked login button on Habr at (30, 144) on .tm-header-user-menu__login
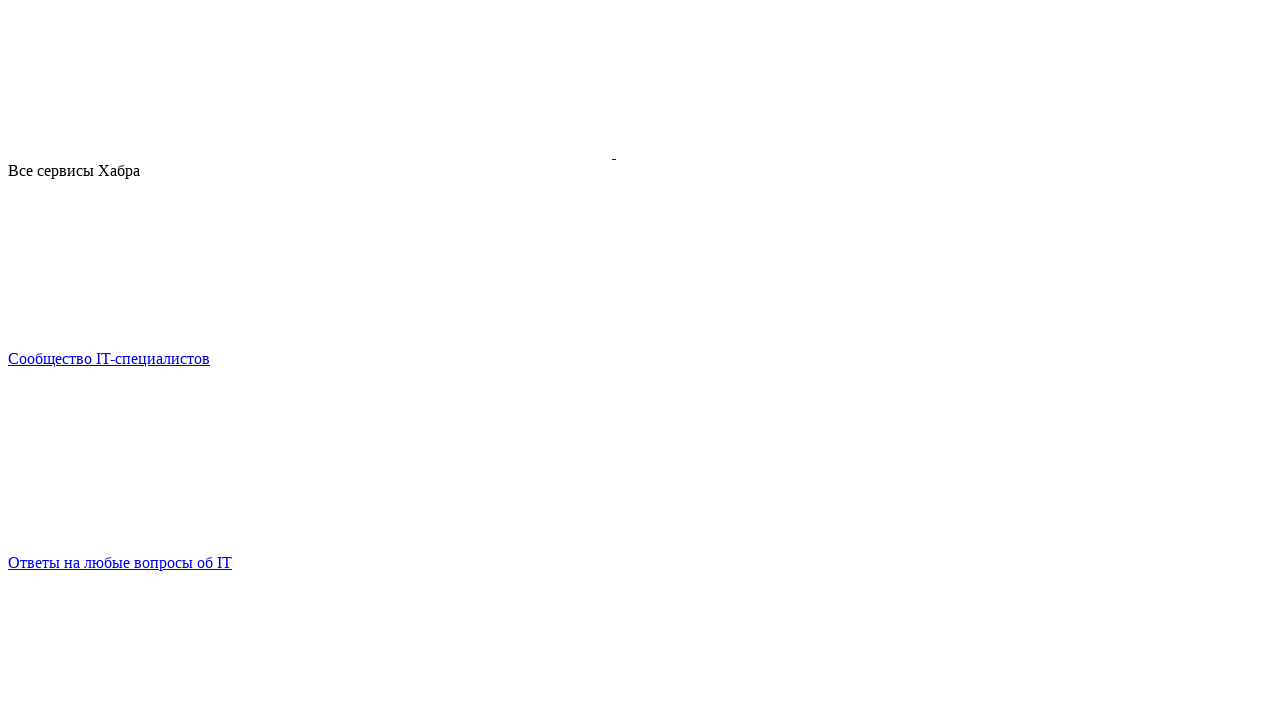

Navigated to UI Testing Playground click test page
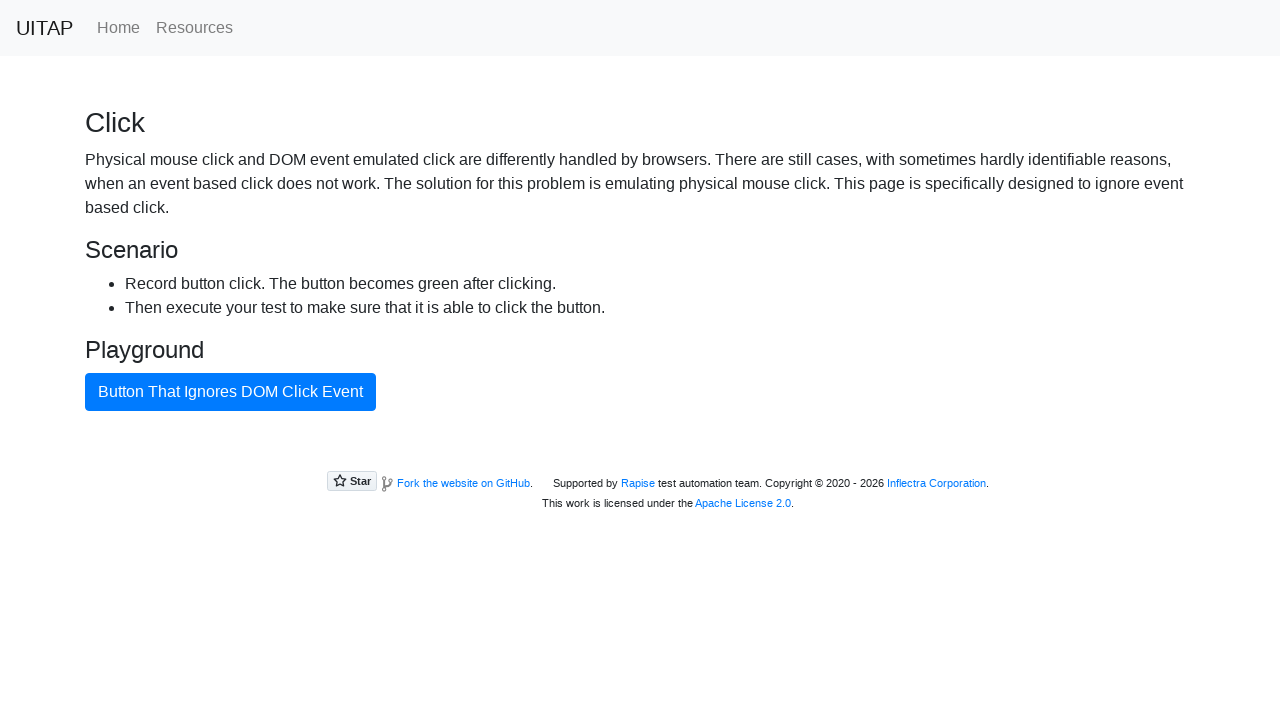

Clicked the bad button at (230, 392) on #badButton
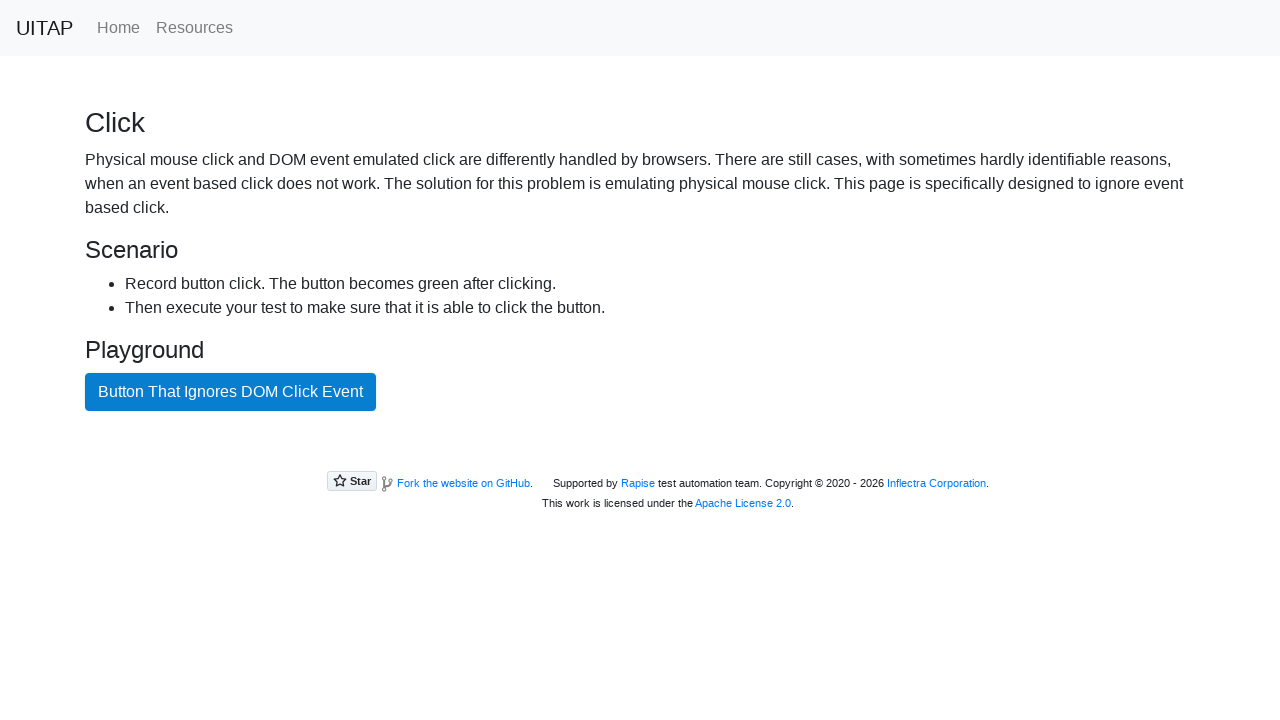

Refreshed the page
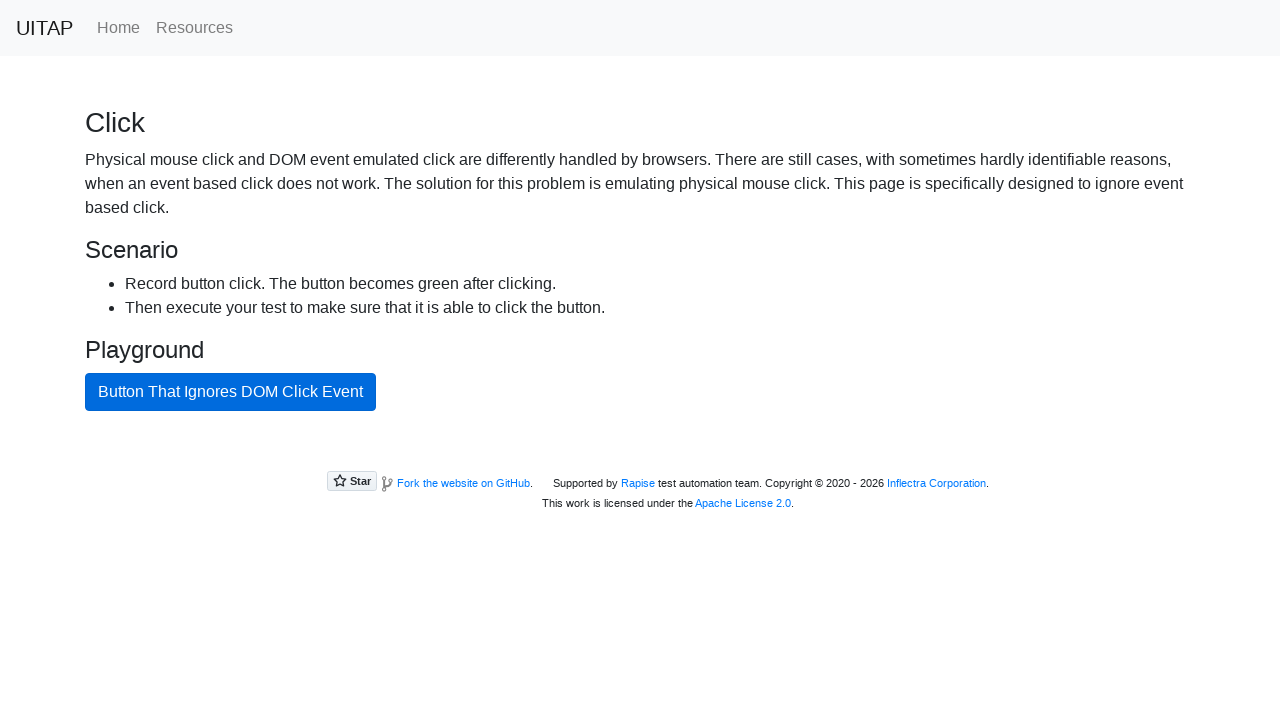

Clicked the bad button again after page refresh at (230, 392) on #badButton
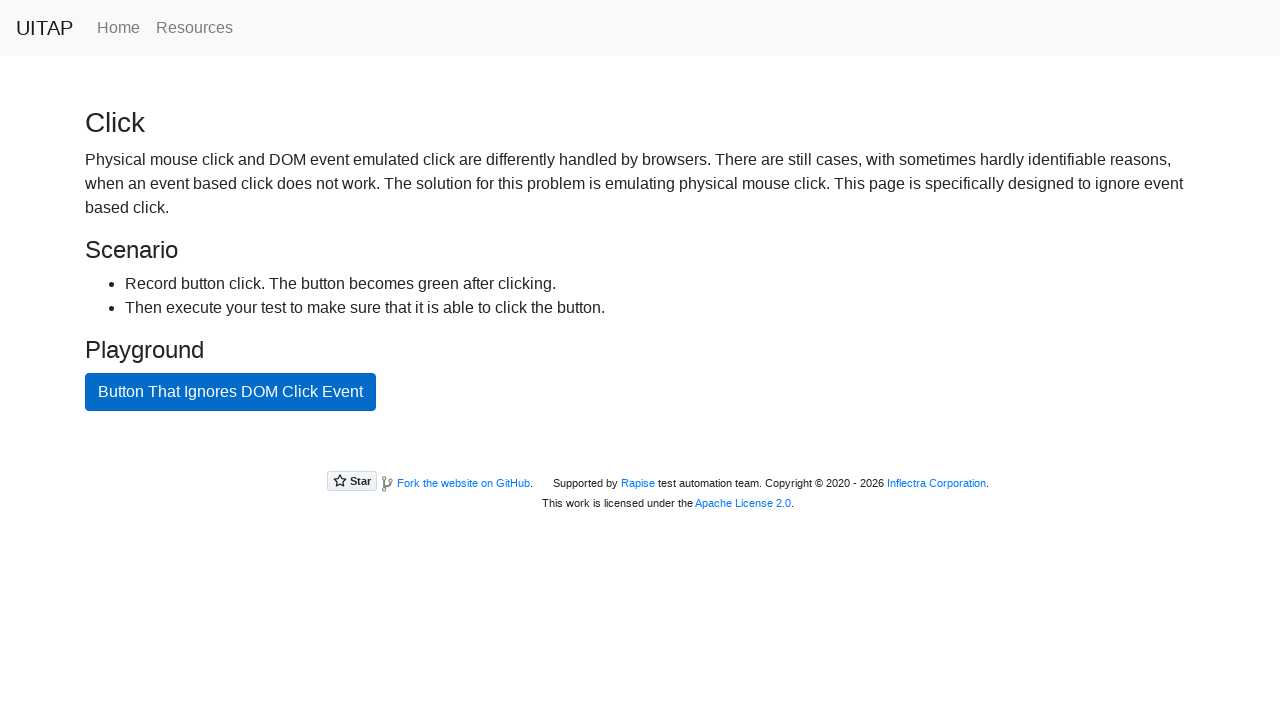

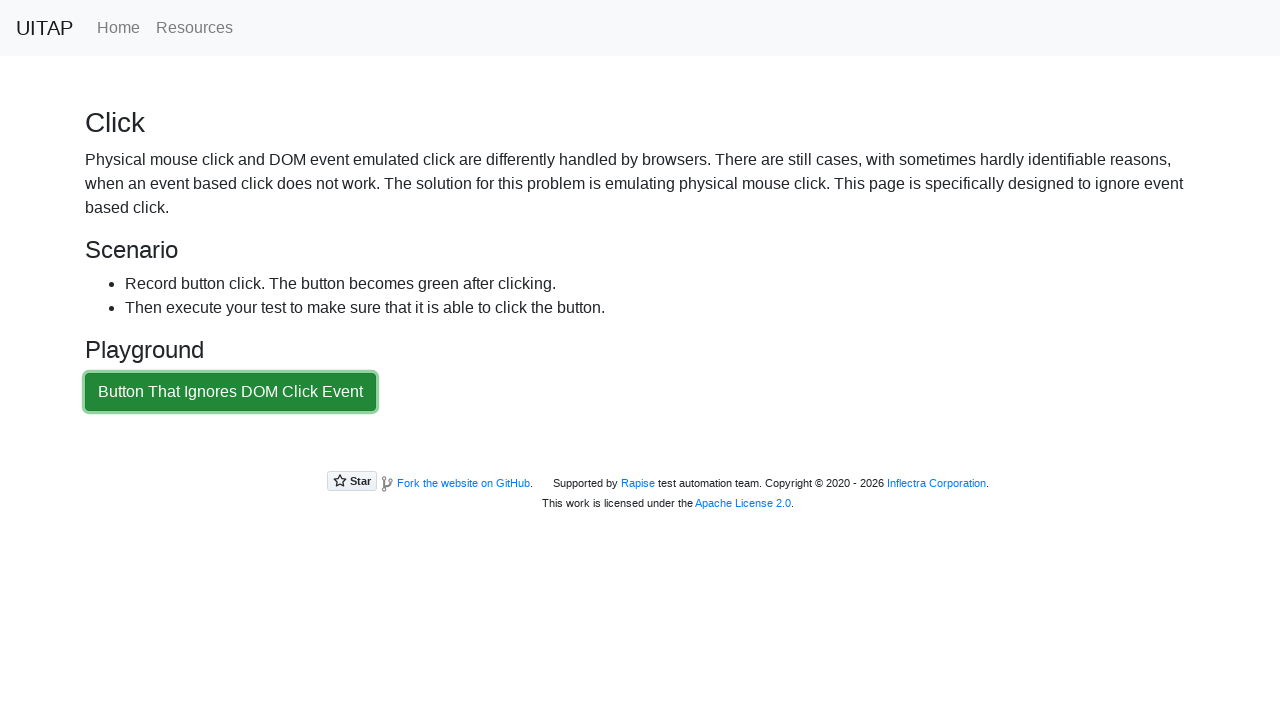